Navigates to Emory Course Atlas and fills in the course search form with a search term

Starting URL: https://atlas.emory.edu

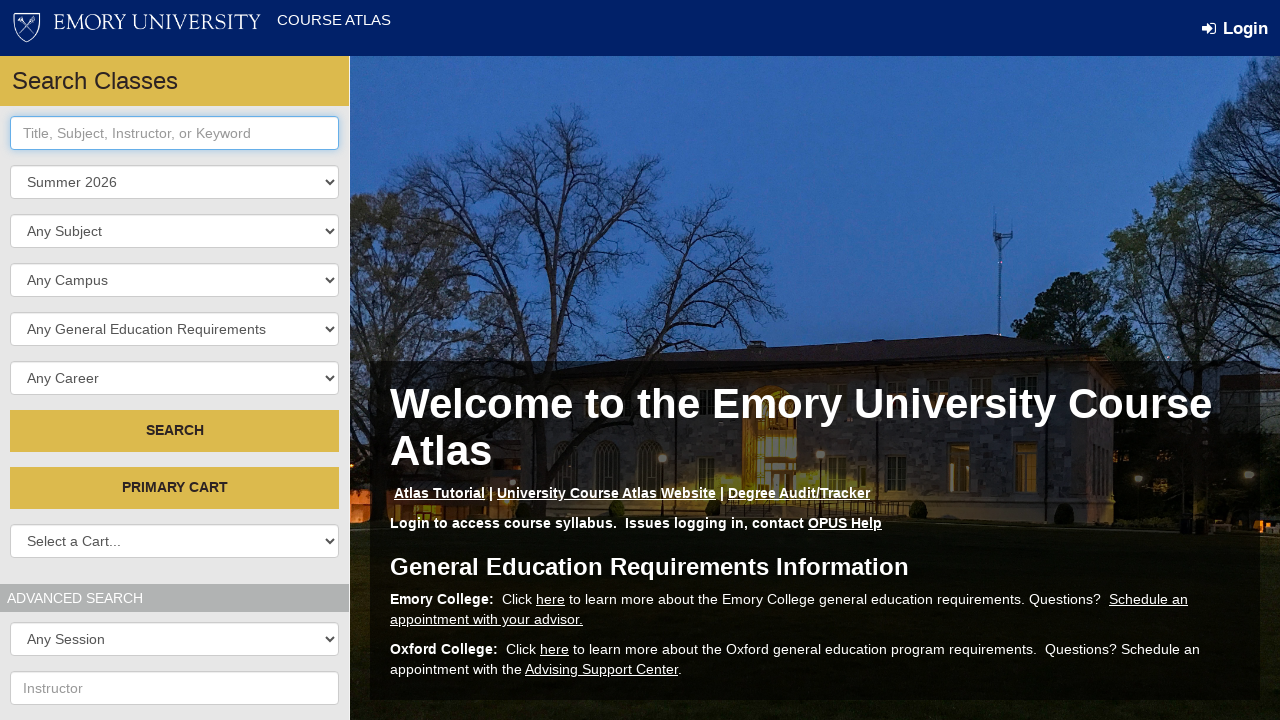

Waited for form control elements to load
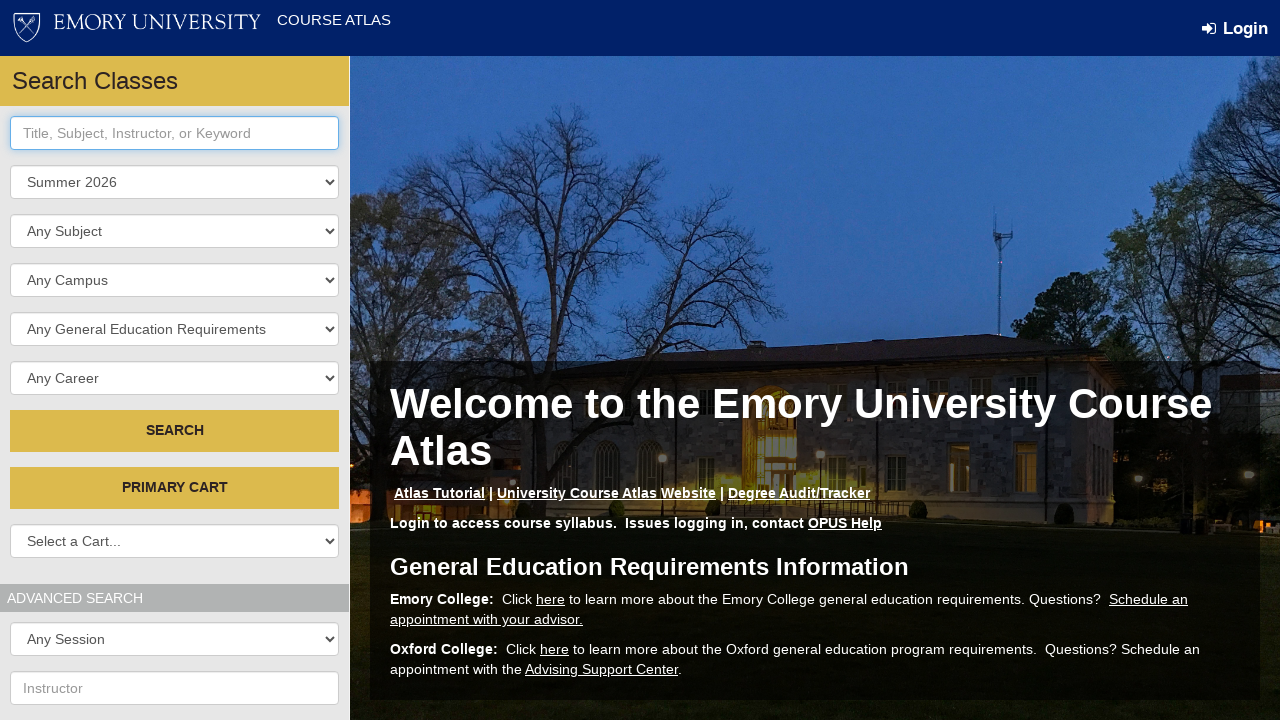

Located all form control elements
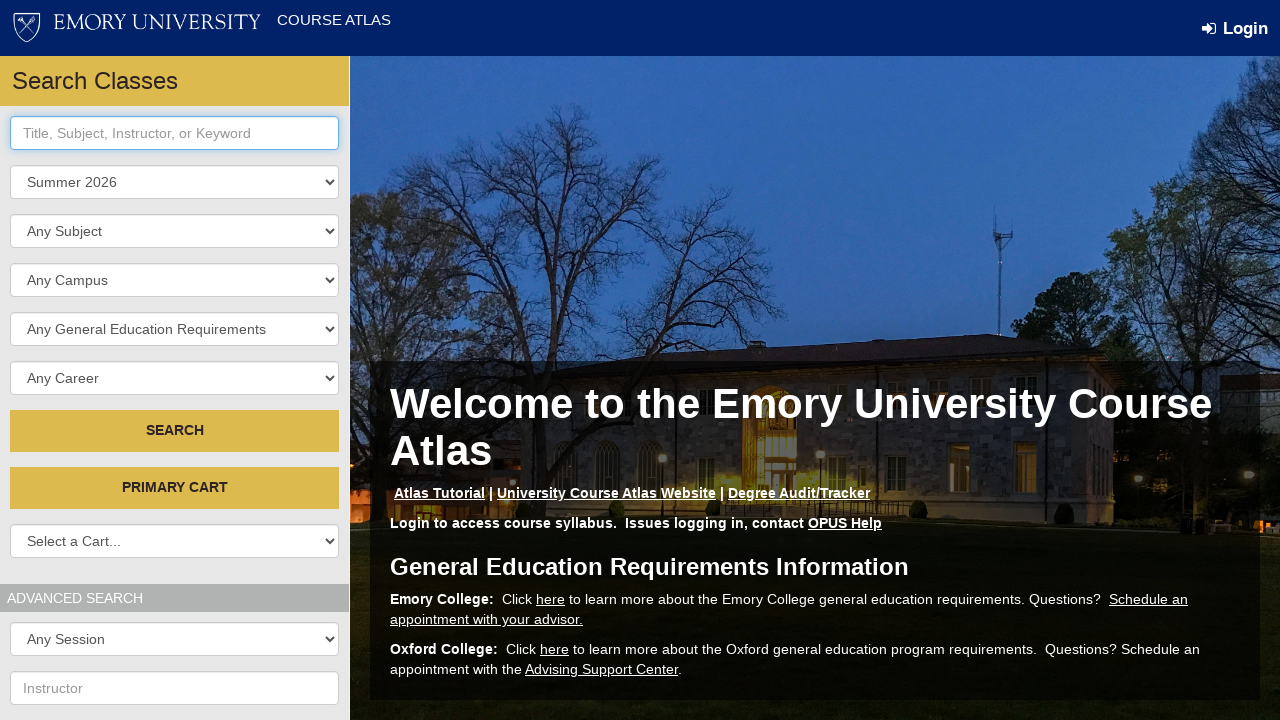

Filled first form field with search term 'computing II' on .form-control >> nth=0
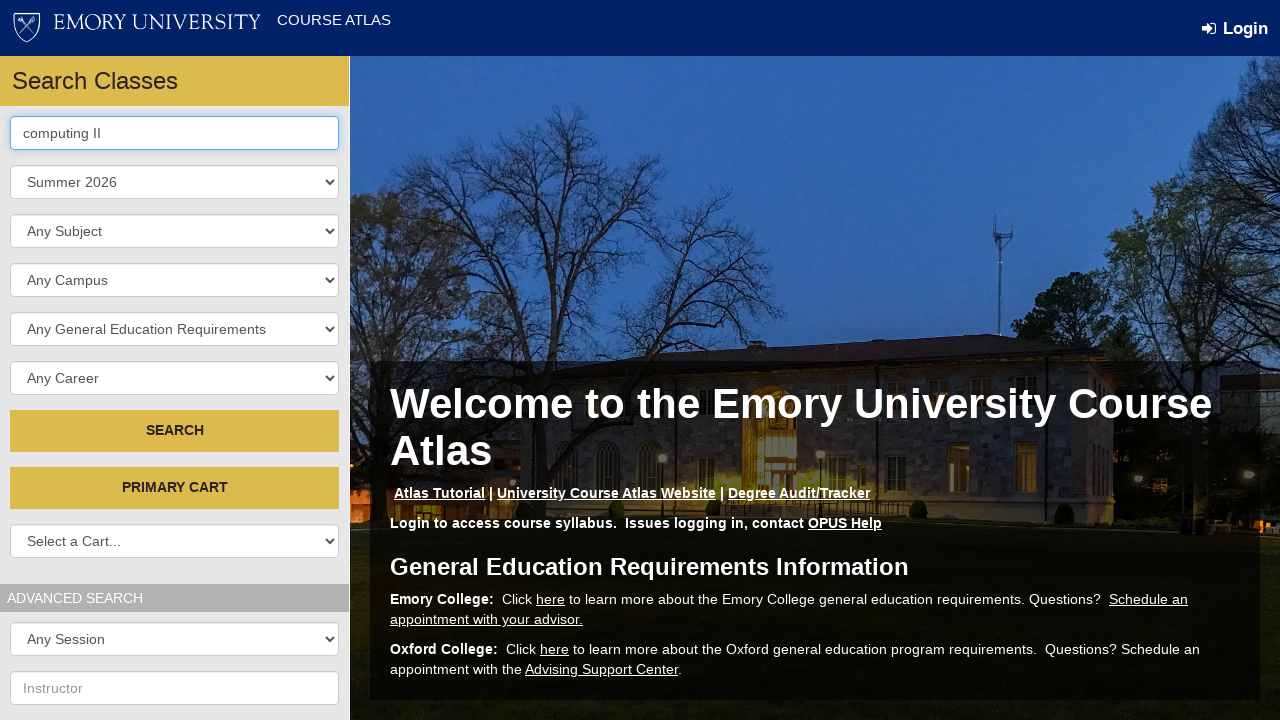

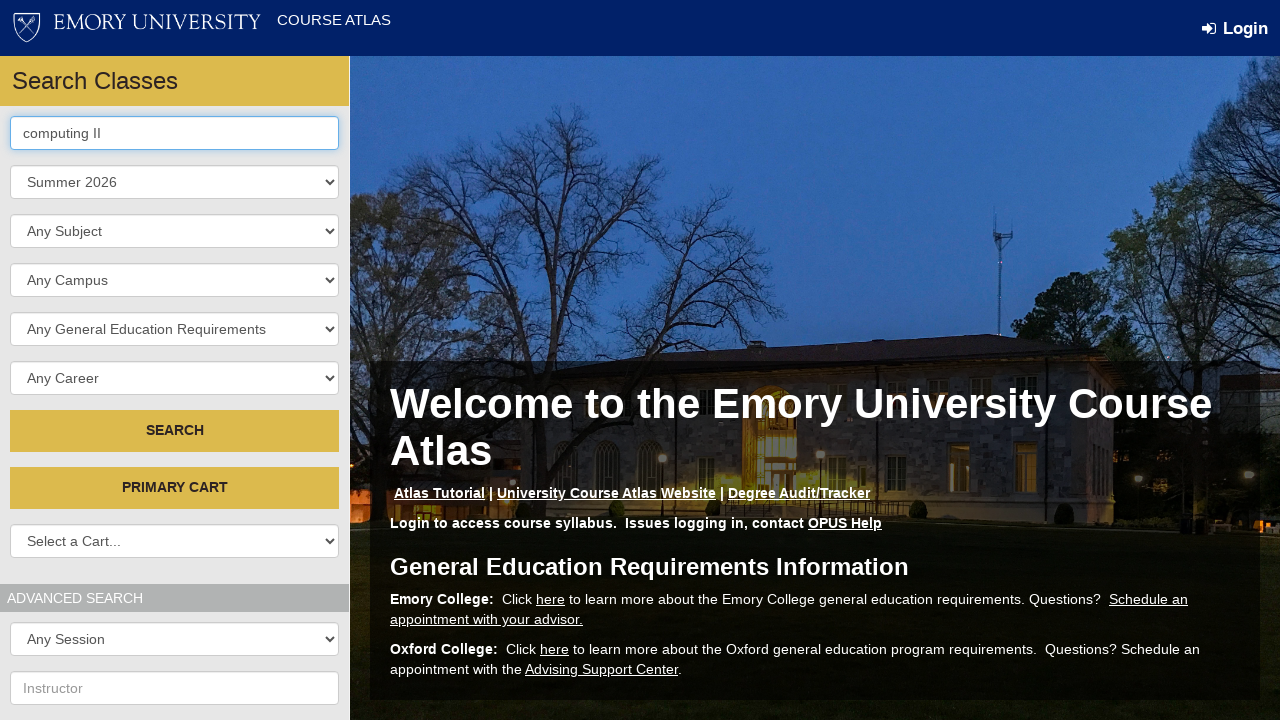